Tests checkbox functionality by verifying initial states and clicking to toggle the selection of two checkboxes

Starting URL: https://the-internet.herokuapp.com/checkboxes

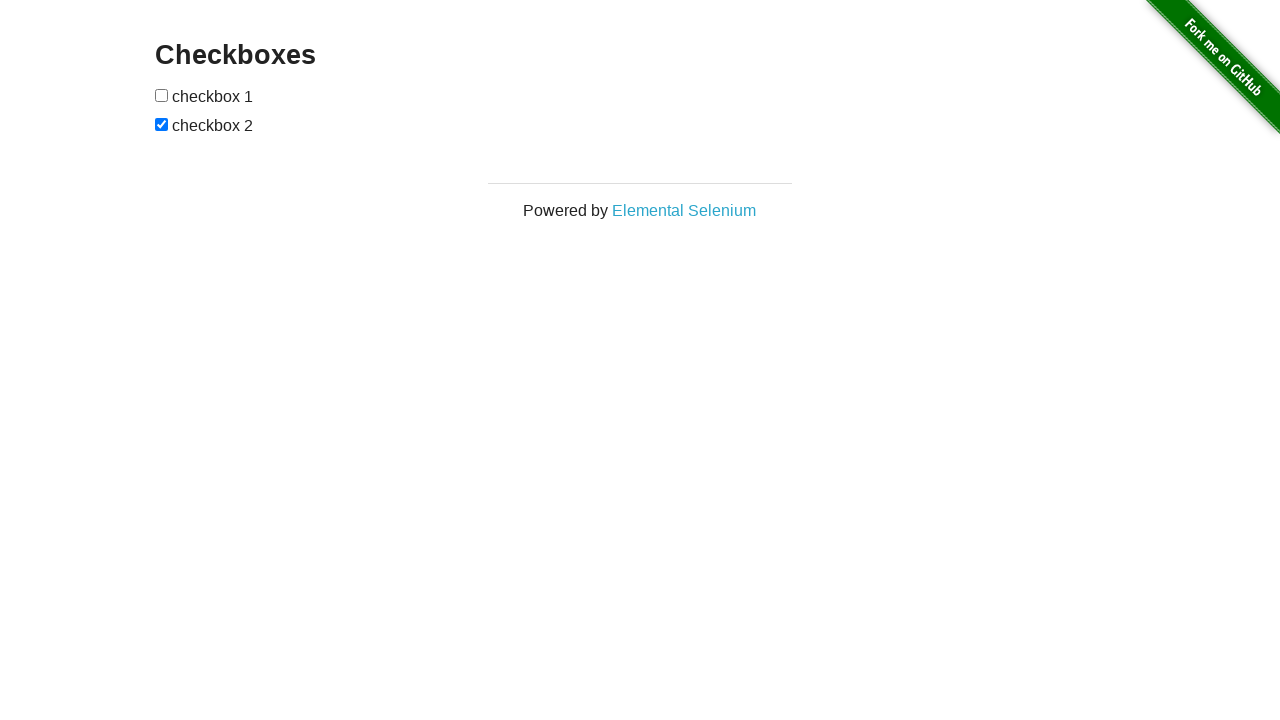

Located first checkbox element
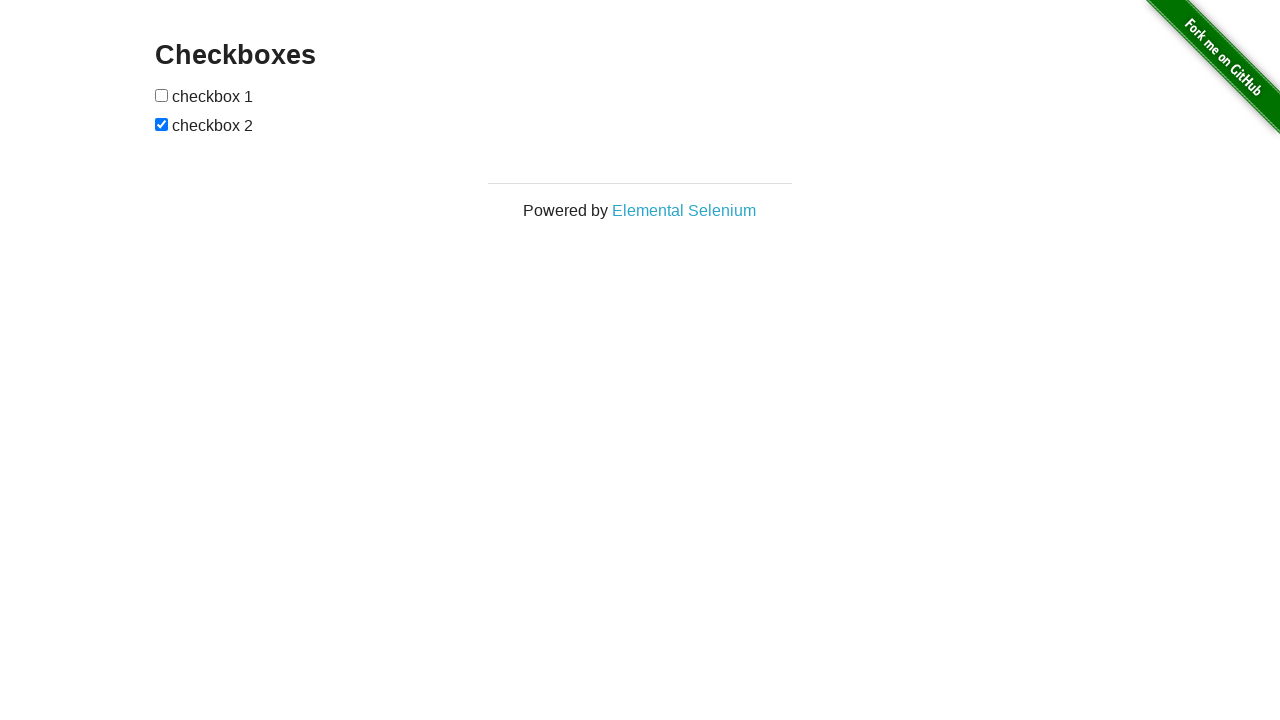

Located second checkbox element
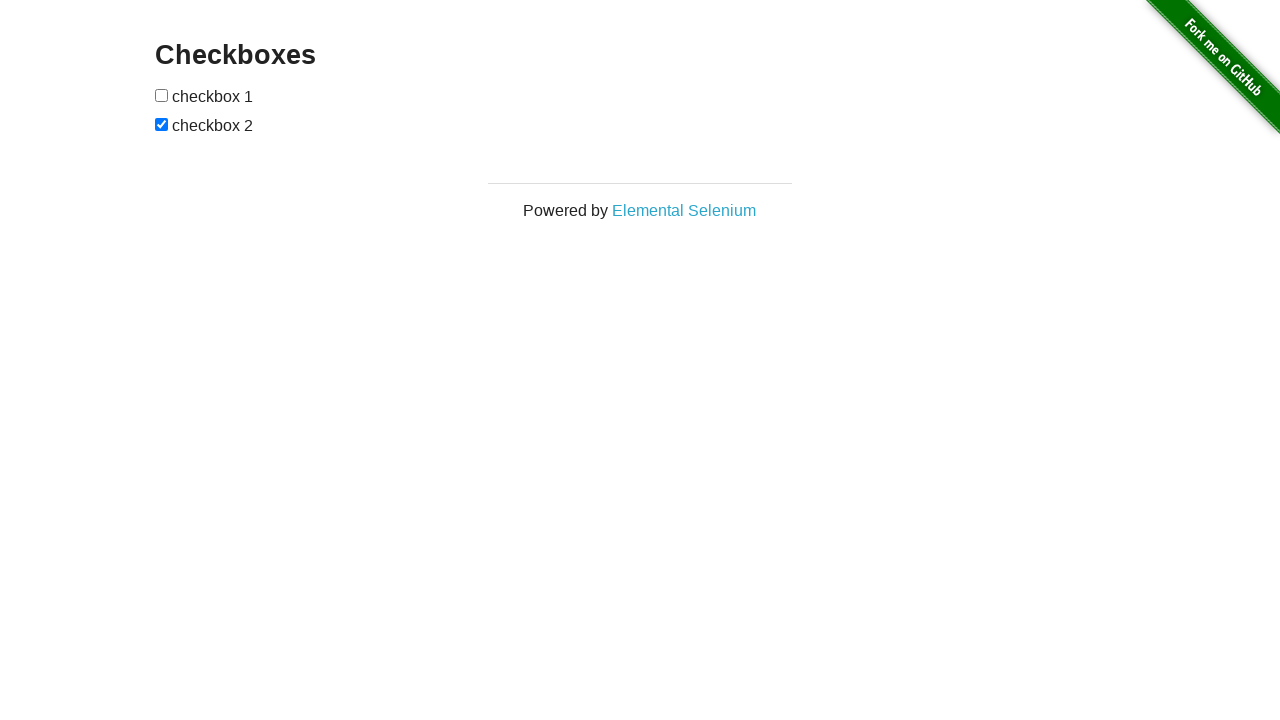

Verified that checkbox2 is initially checked
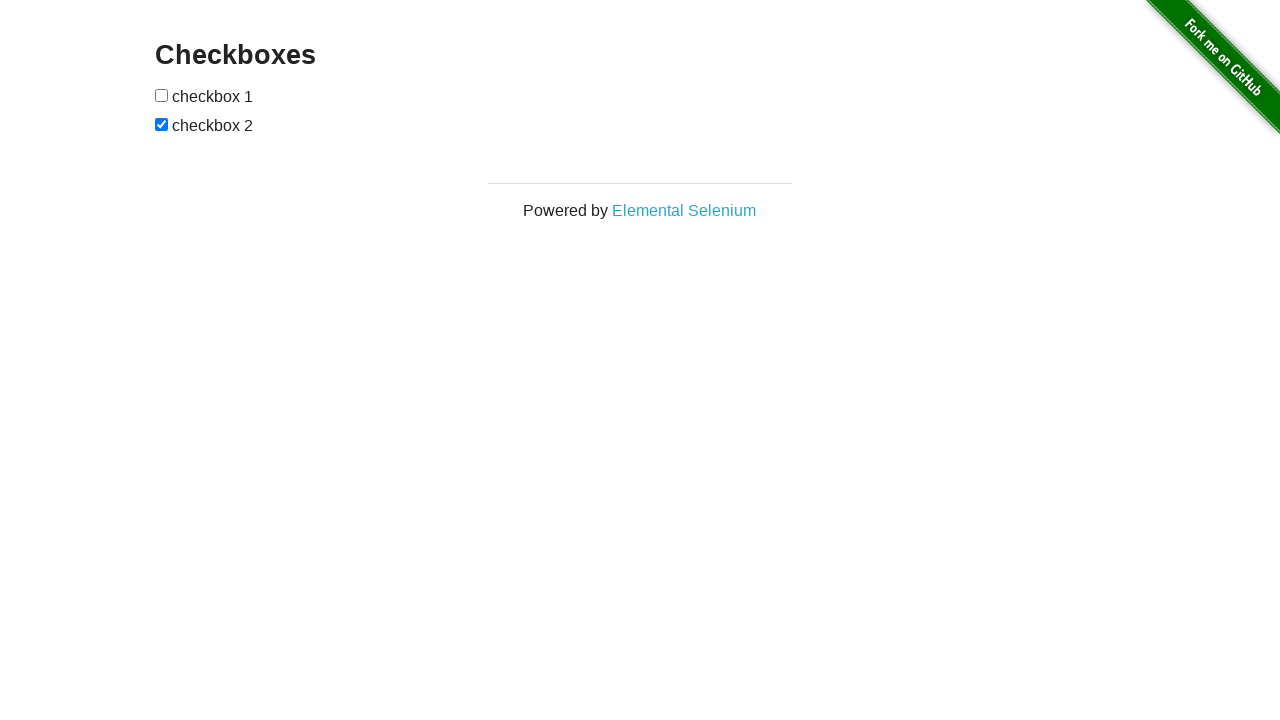

Verified that checkbox1 is initially unchecked
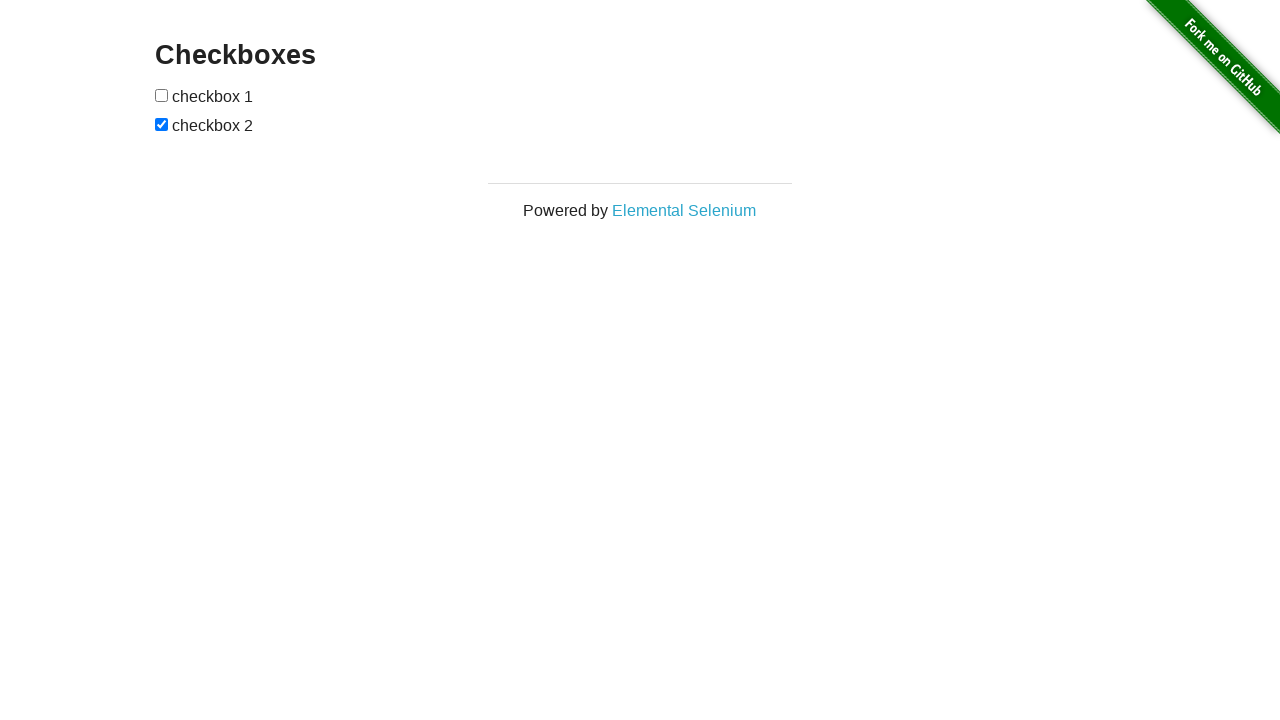

Clicked checkbox1 to check it at (162, 95) on xpath=//form[@id='checkboxes']/input[1]
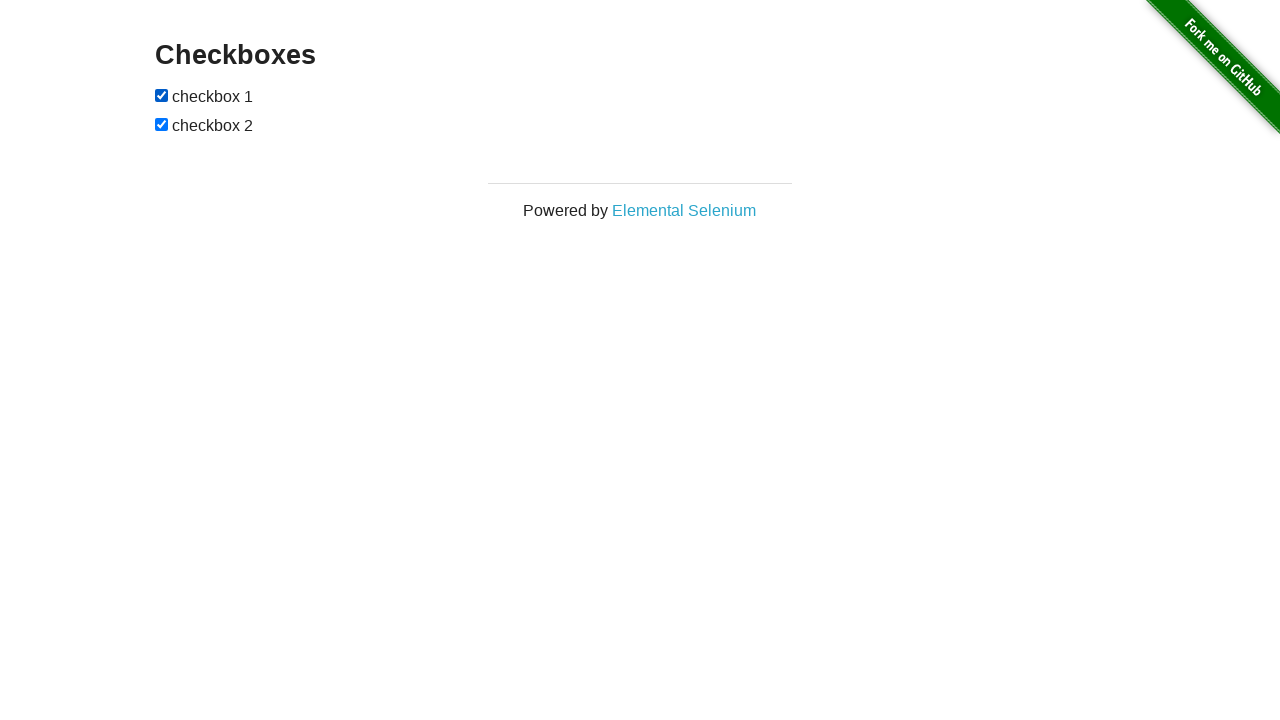

Clicked checkbox2 to uncheck it at (162, 124) on xpath=//form[@id='checkboxes']/input[2]
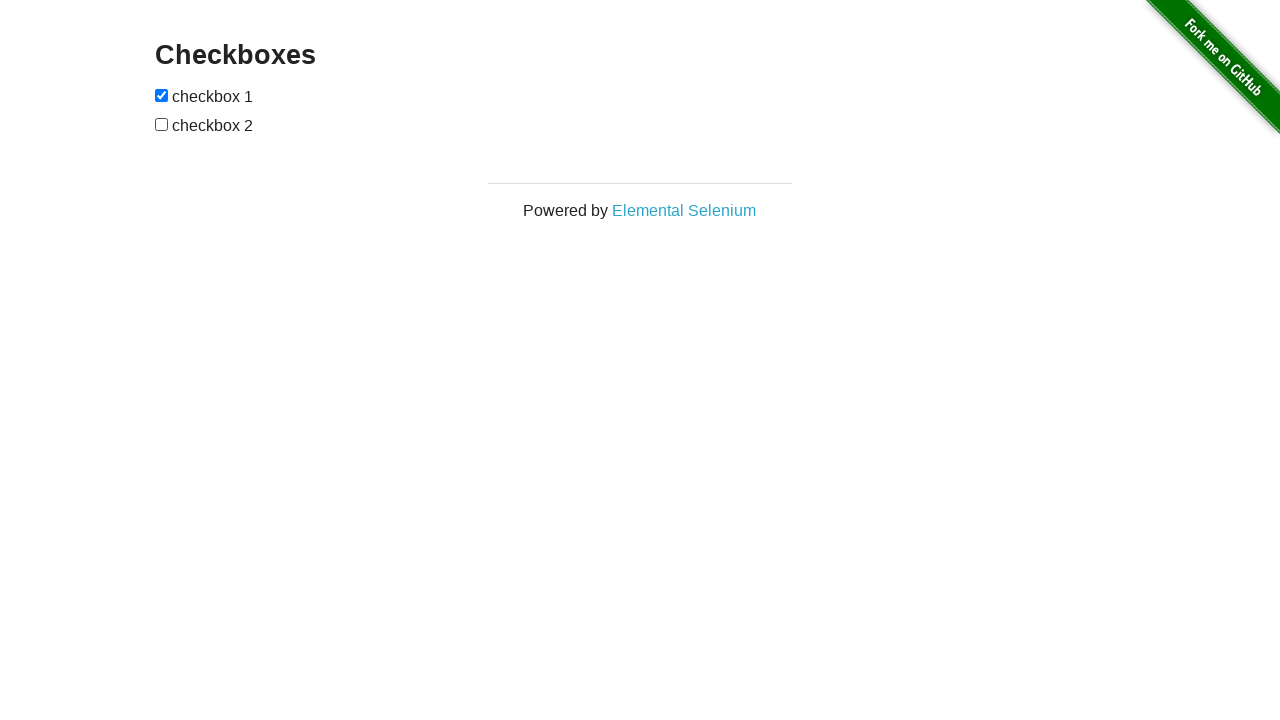

Verified that checkbox1 is now checked
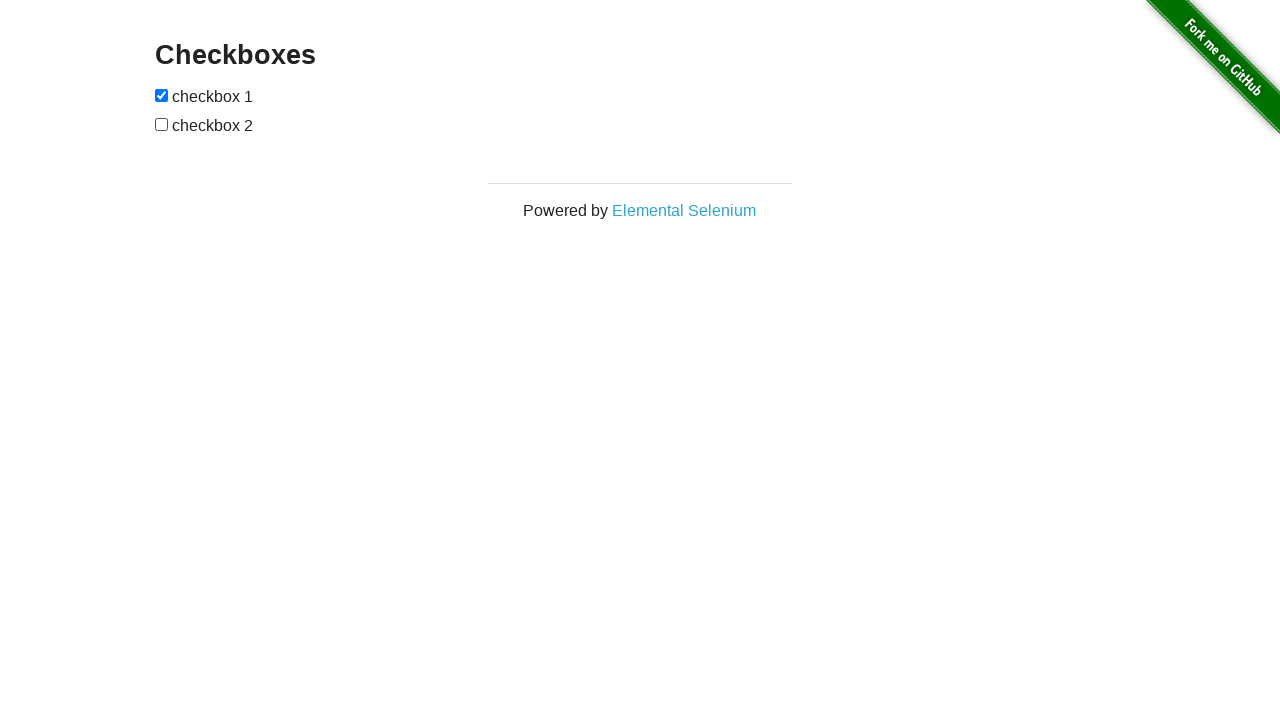

Verified that checkbox2 is now unchecked
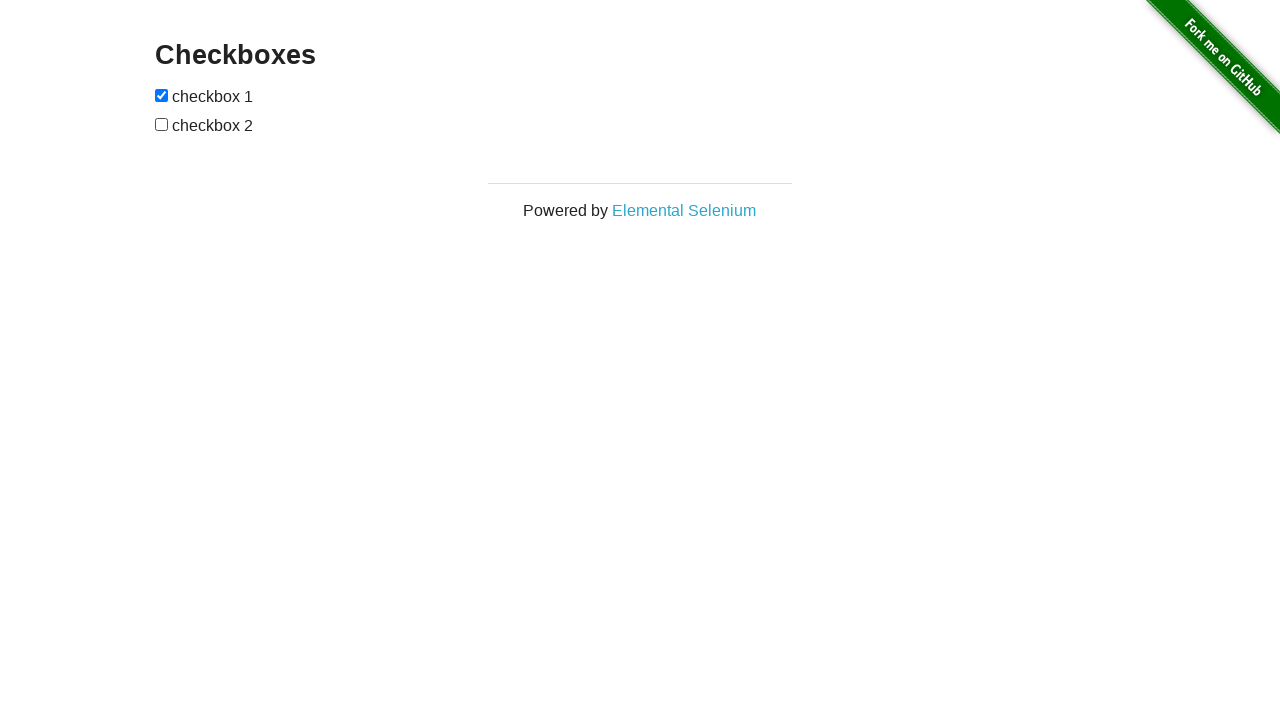

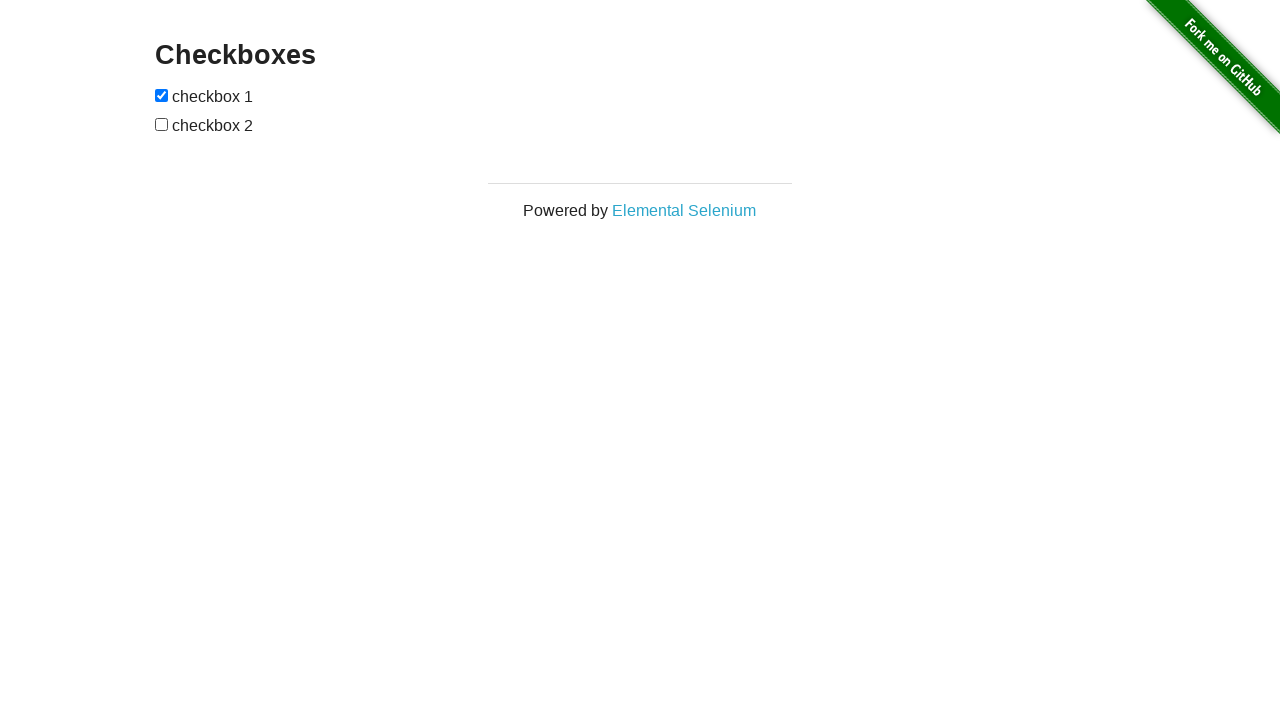